Navigates to a demo automation practice form and verifies that the subjects field is empty by checking its text content.

Starting URL: https://demoqa.com/automation-practice-form

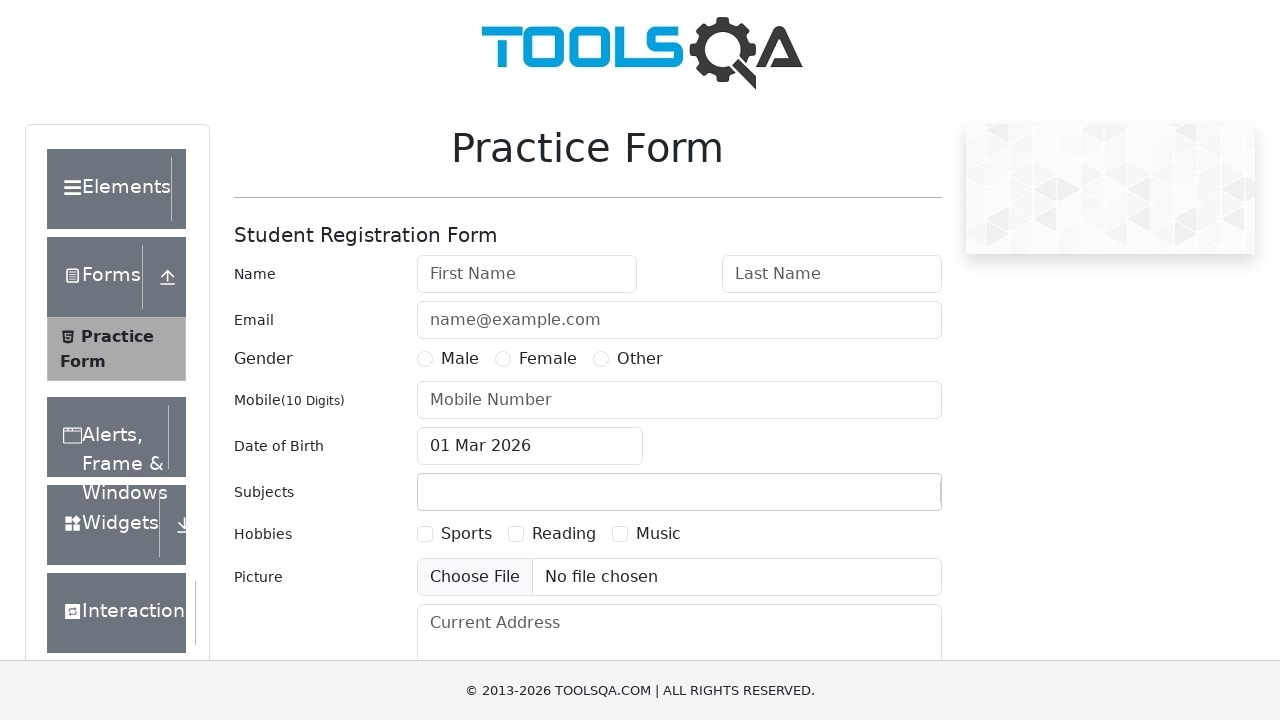

Navigated to demo automation practice form
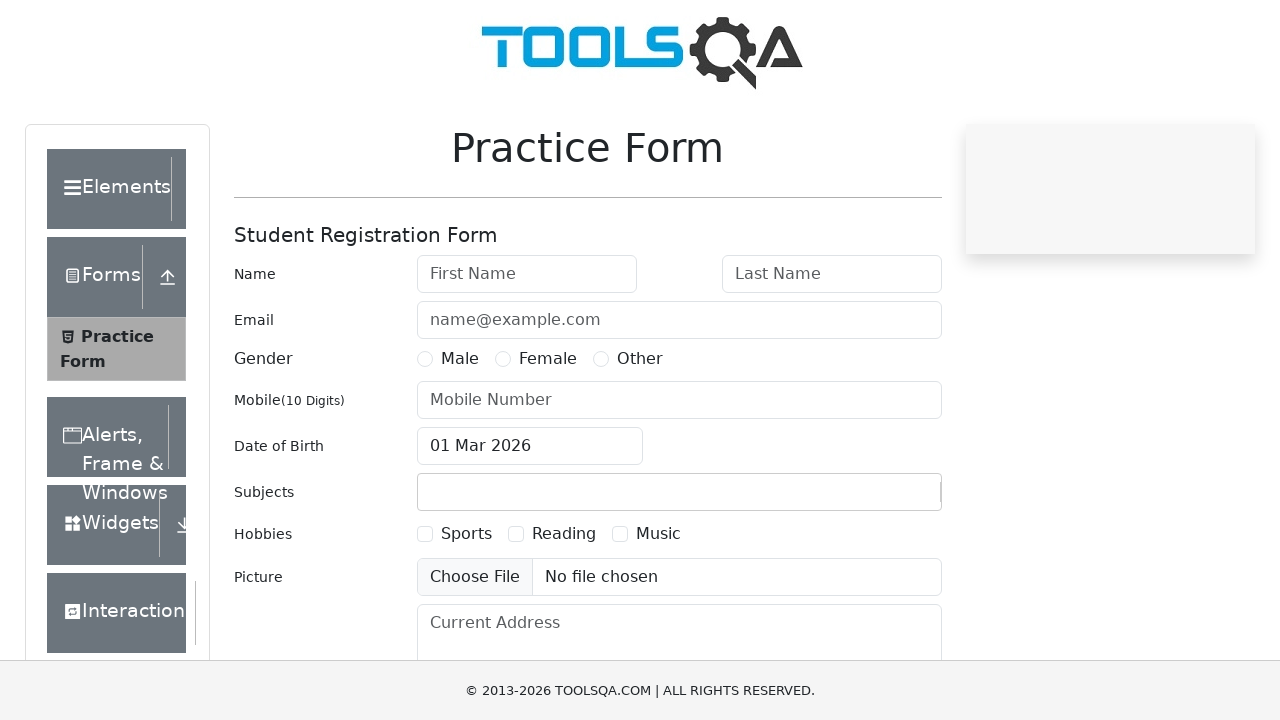

Retrieved text content from subjects field placeholder
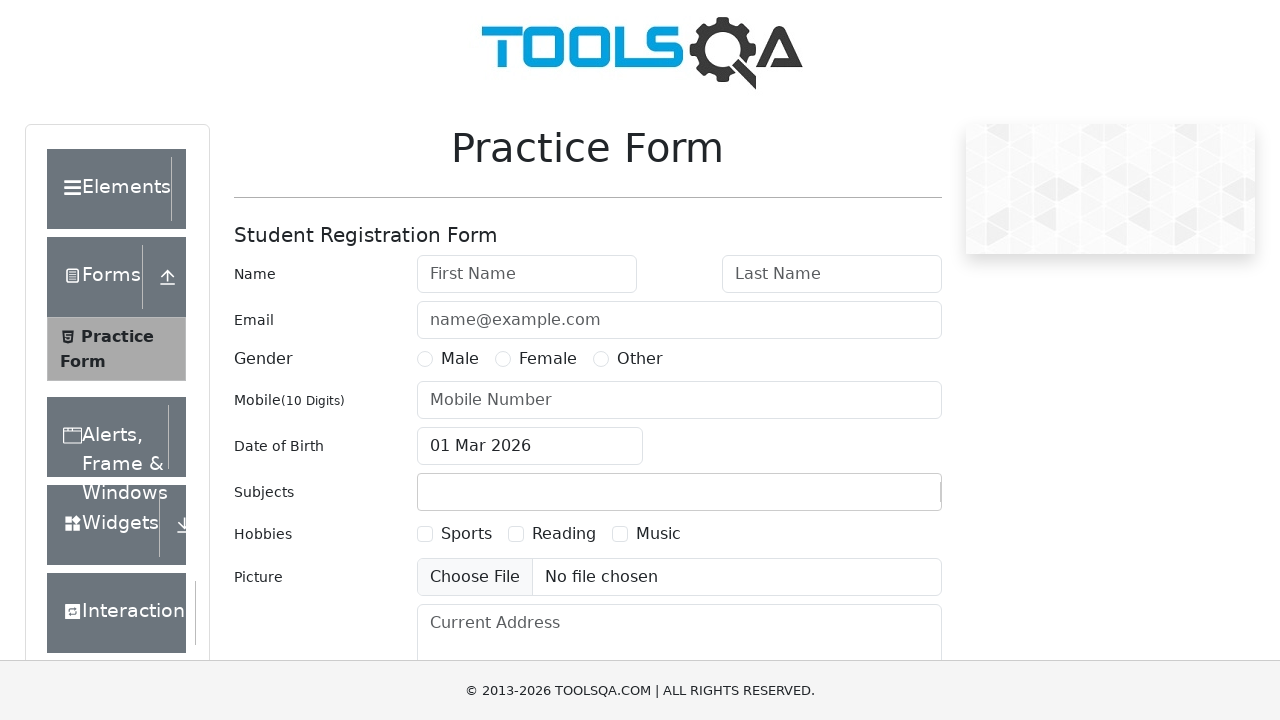

Verified that subjects field is empty
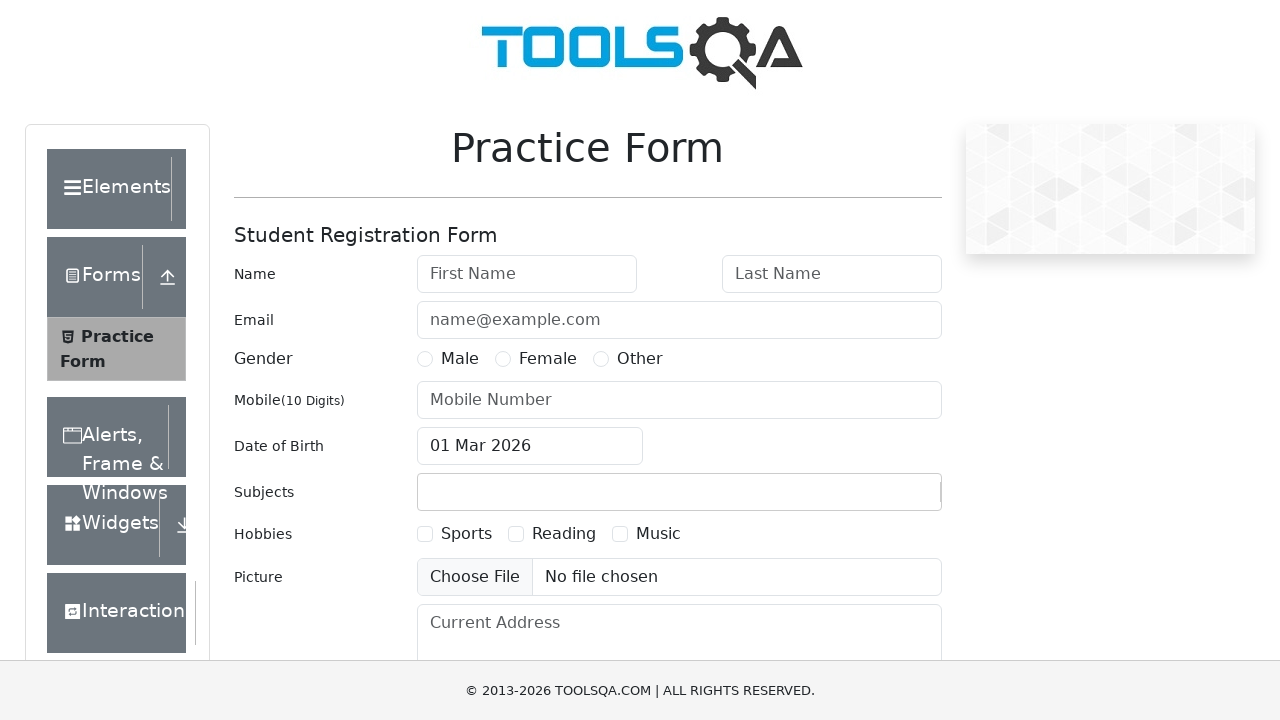

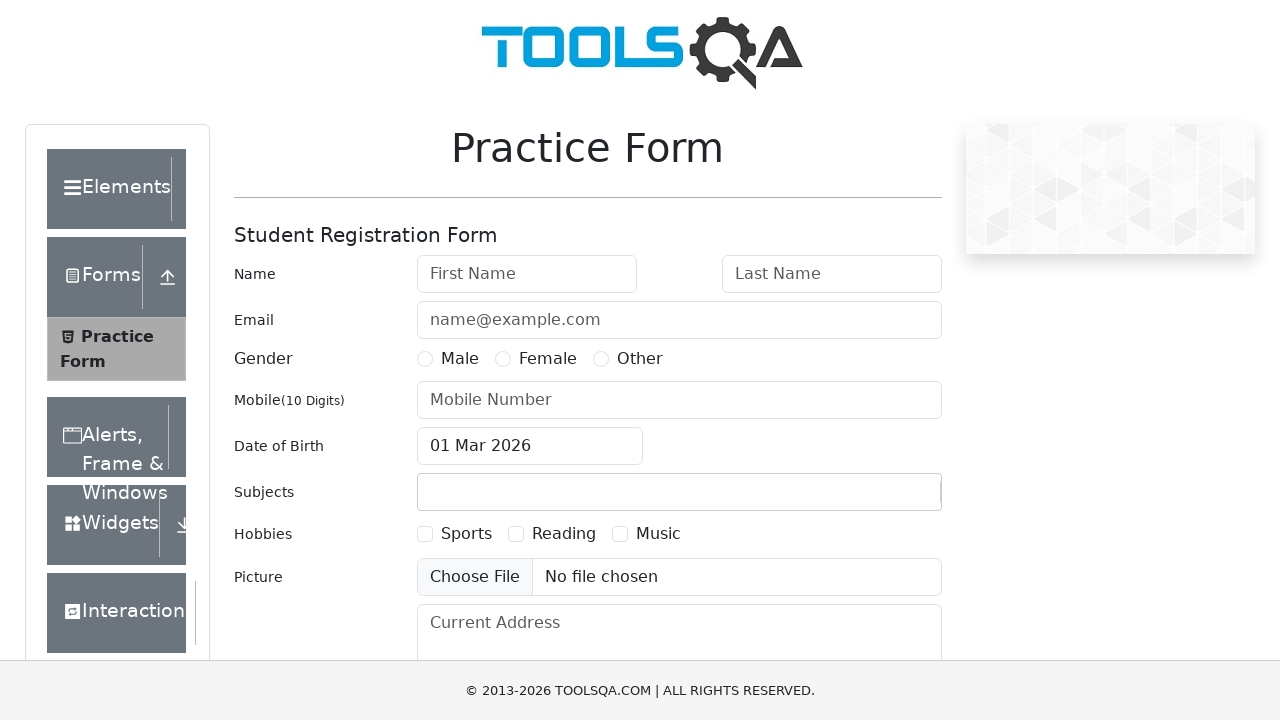